Solves a math captcha by calculating a formula based on a value from the page, then fills the answer and submits the form with checkbox selections

Starting URL: https://suninjuly.github.io/math.html

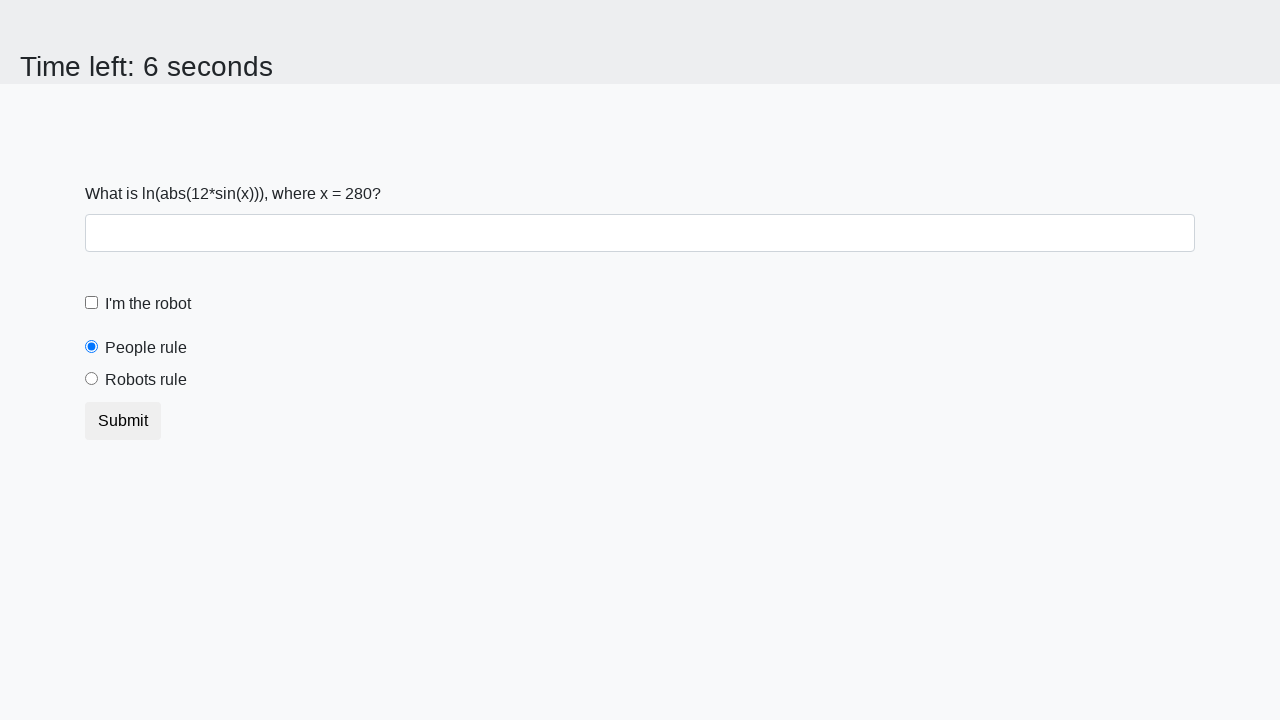

Located the input value element
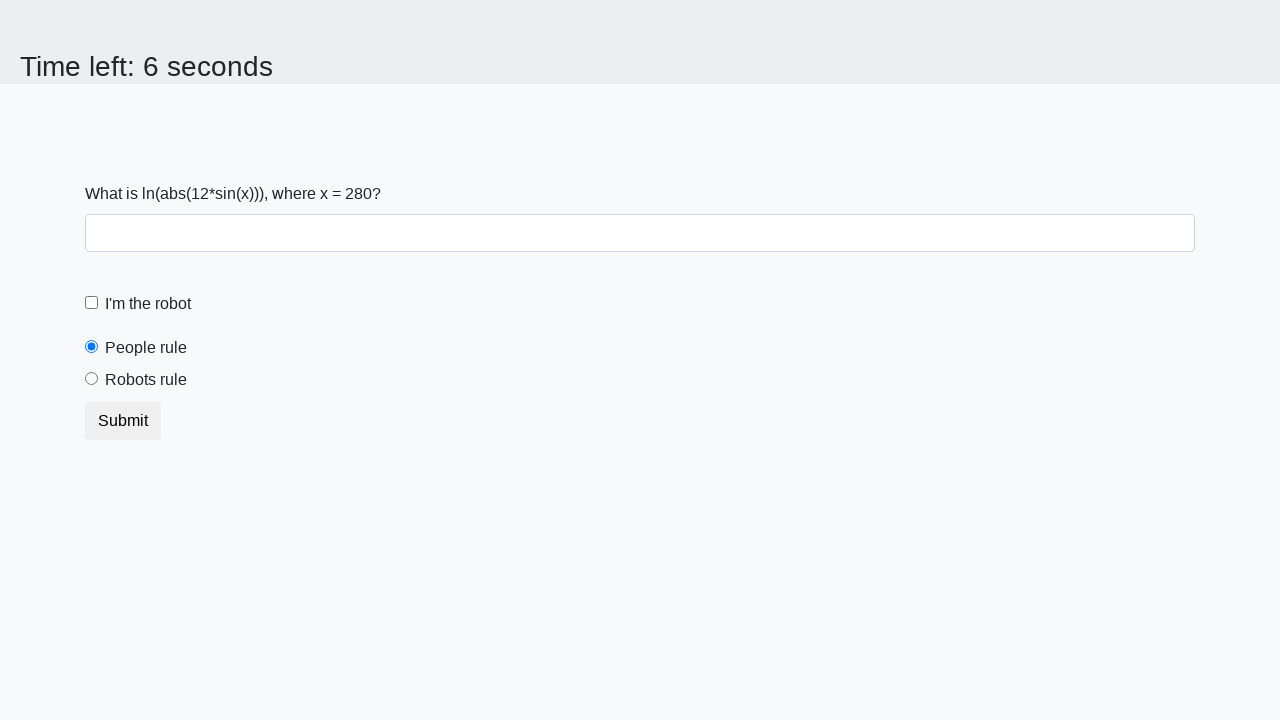

Extracted input value: 280
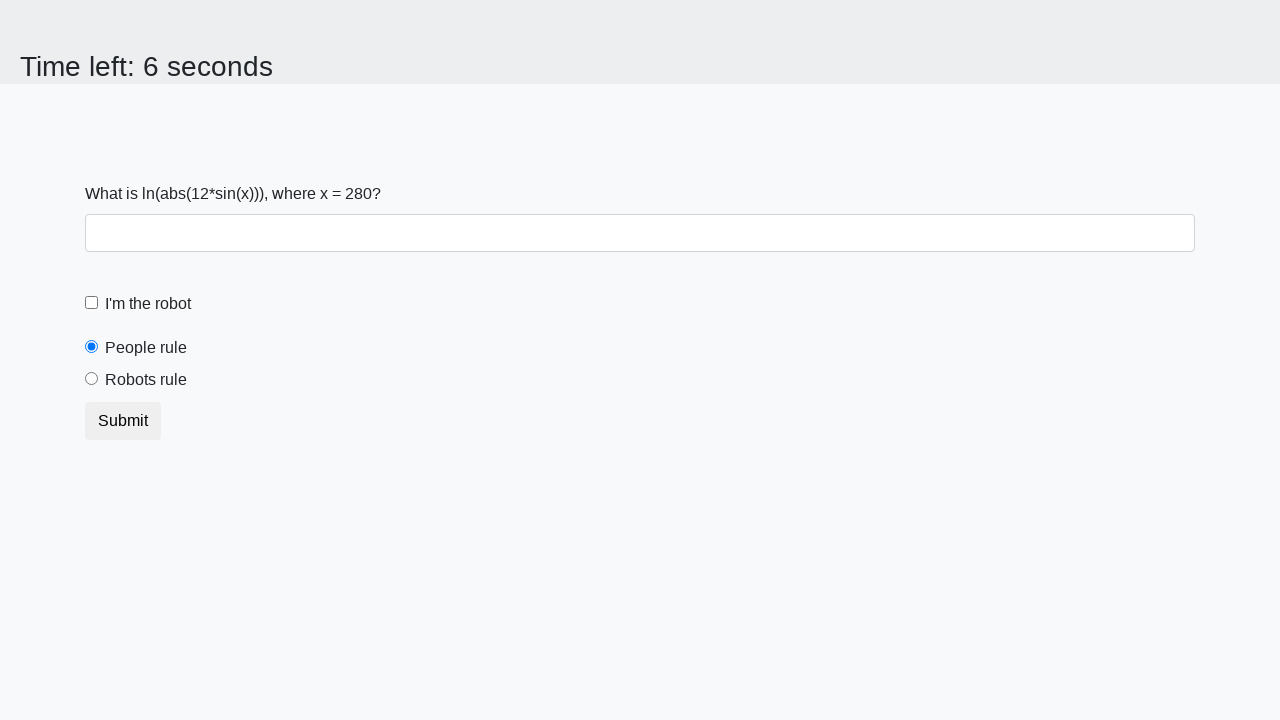

Calculated math captcha answer: 1.5376654063292192
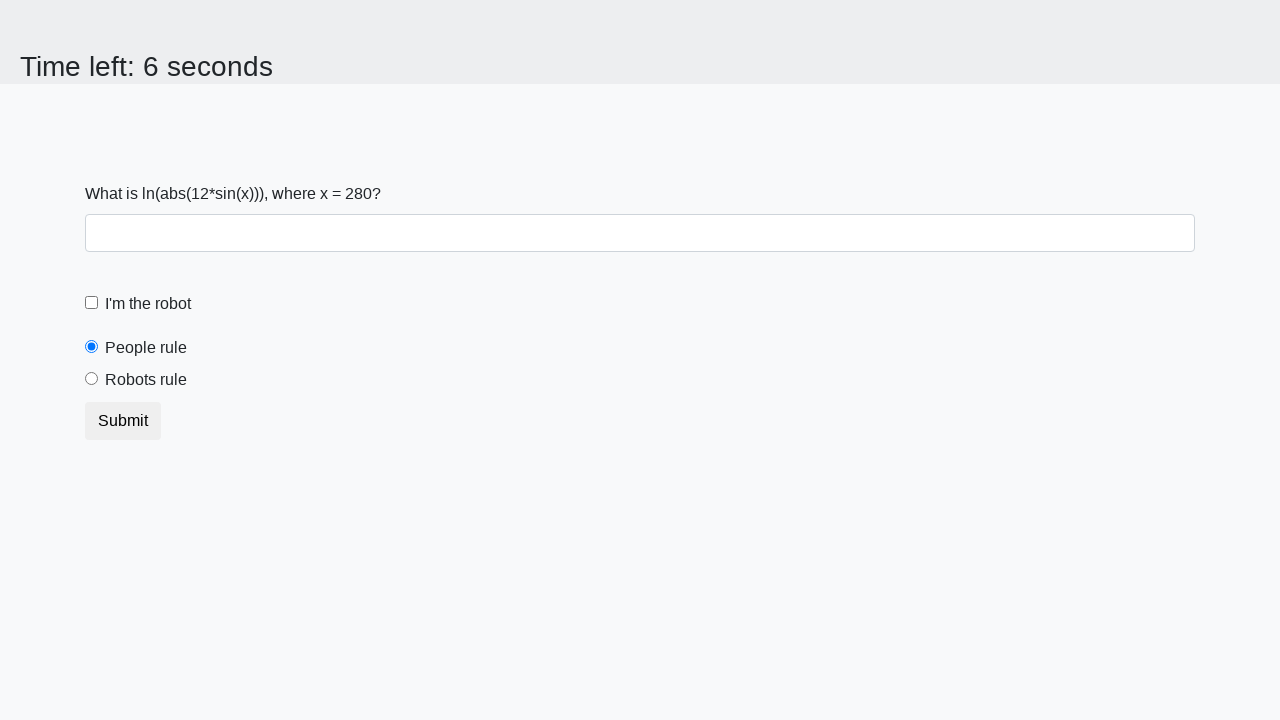

Filled answer field with calculated result on #answer
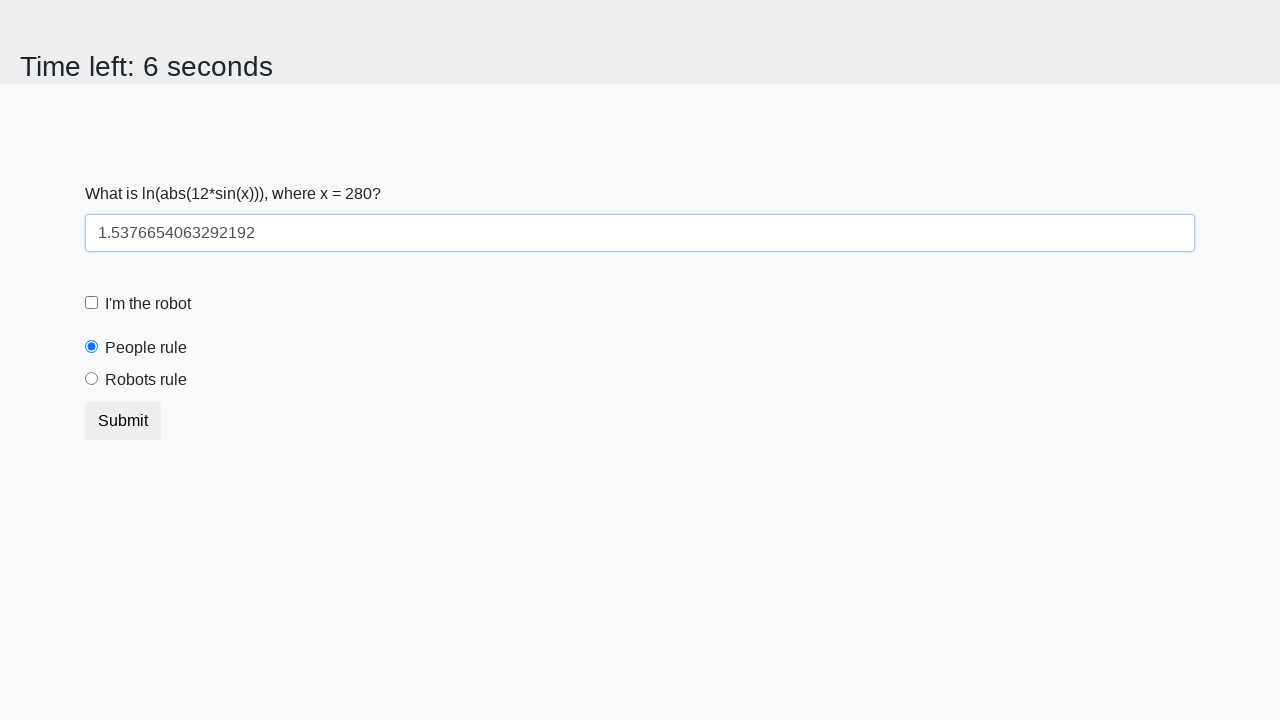

Checked the robot checkbox at (92, 303) on #robotCheckbox
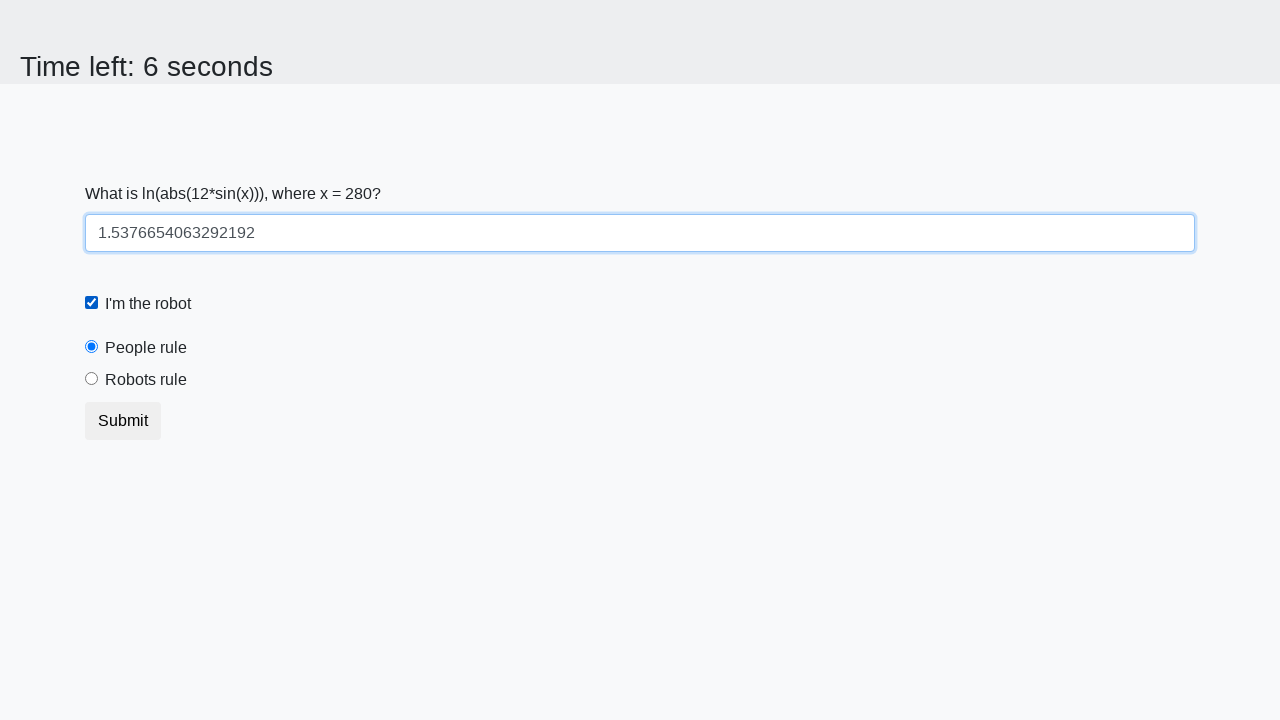

Selected the robots rule radio button at (92, 379) on #robotsRule
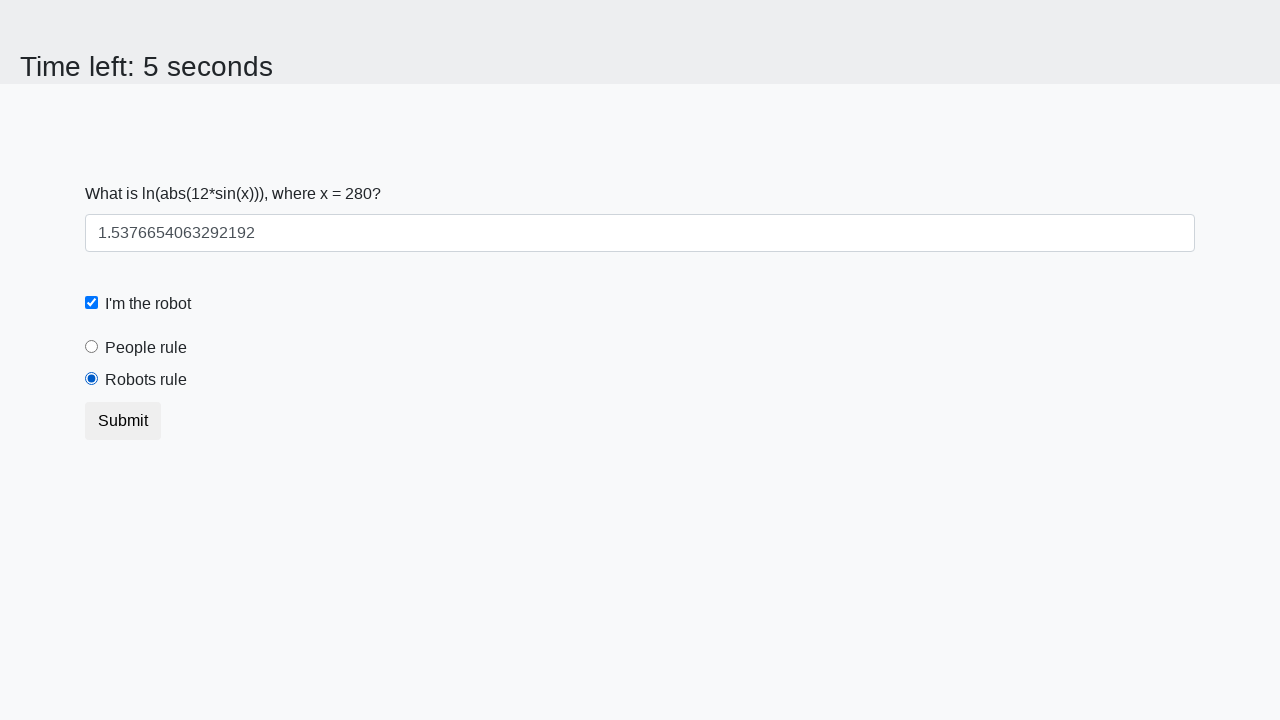

Submitted the form at (123, 421) on .btn
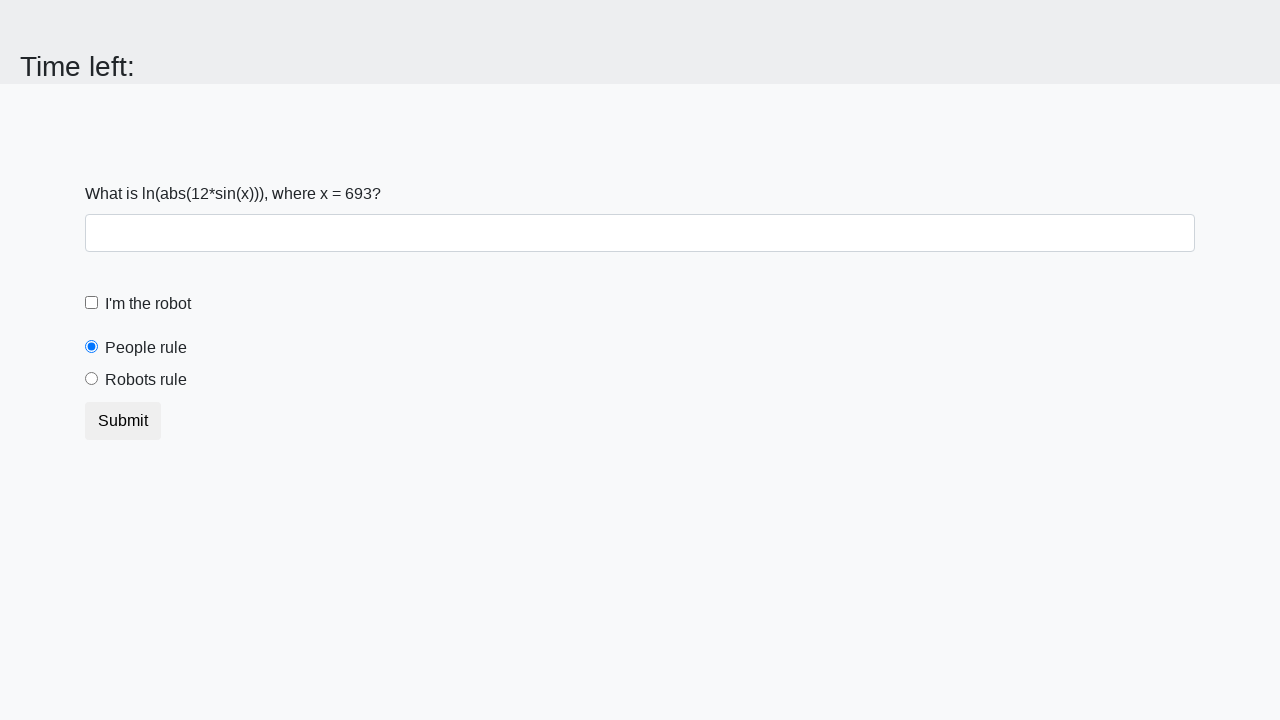

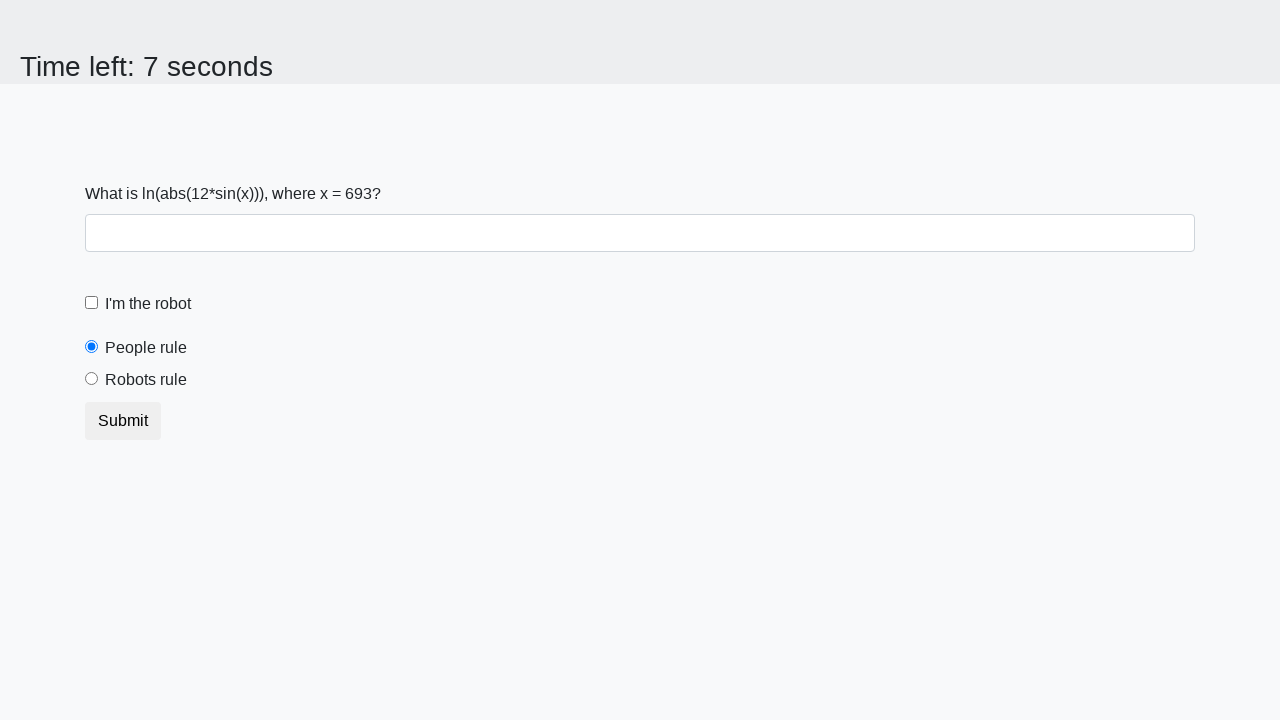